Navigates to a calorie calculator page and verifies the page loads by checking the title and URL are accessible.

Starting URL: https://www.calculator.net/calorie-calculator.html

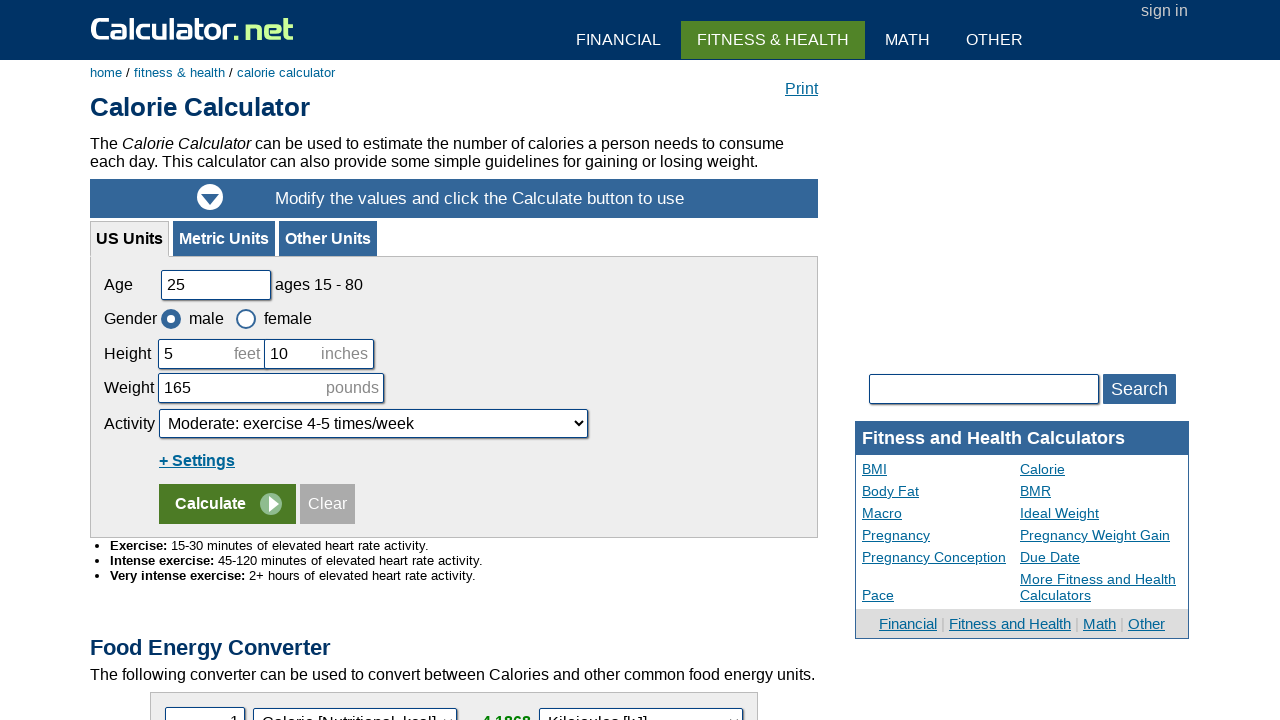

Waited for page to reach domcontentloaded state
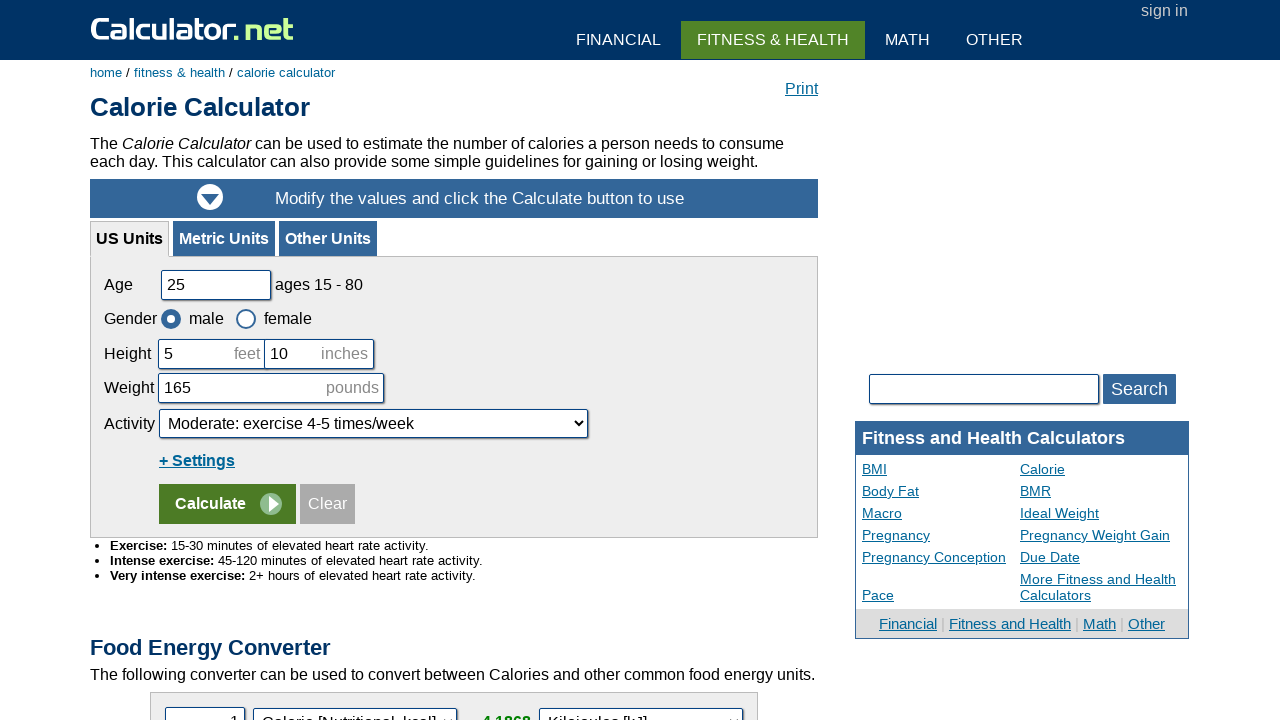

Verified page title contains 'Calorie Calculator'
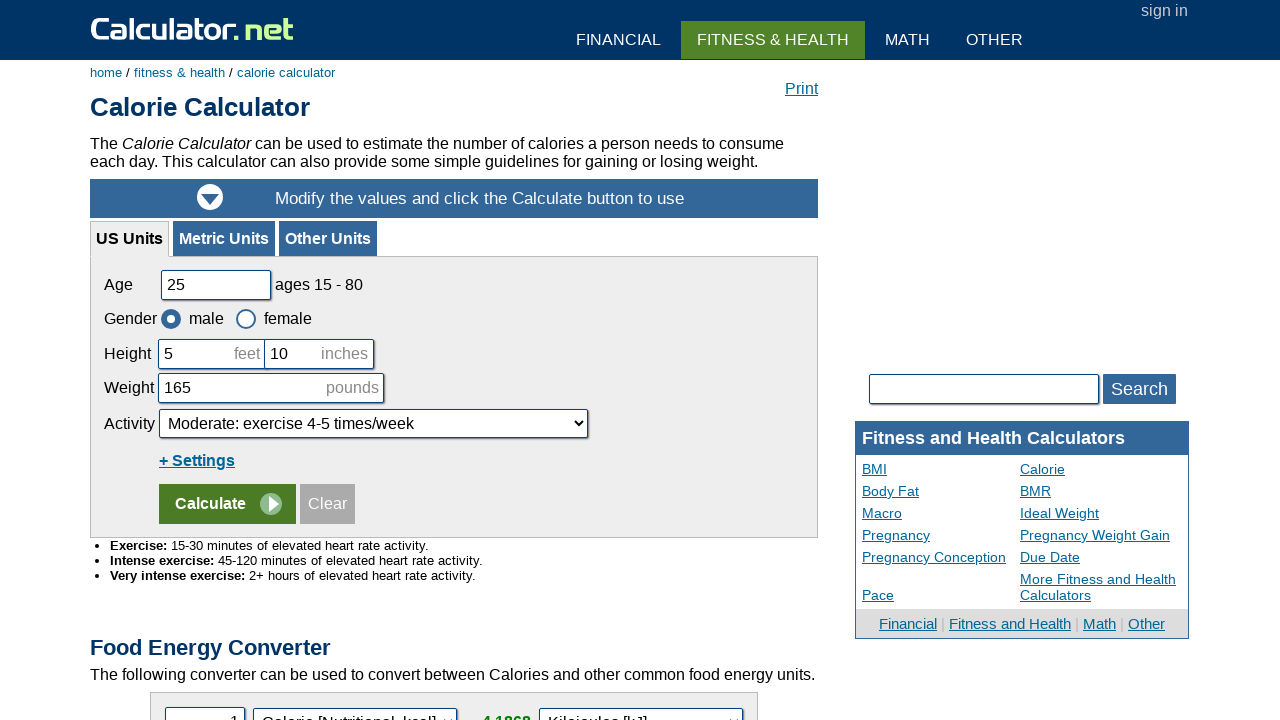

Verified URL contains 'calculator.net/calorie-calculator'
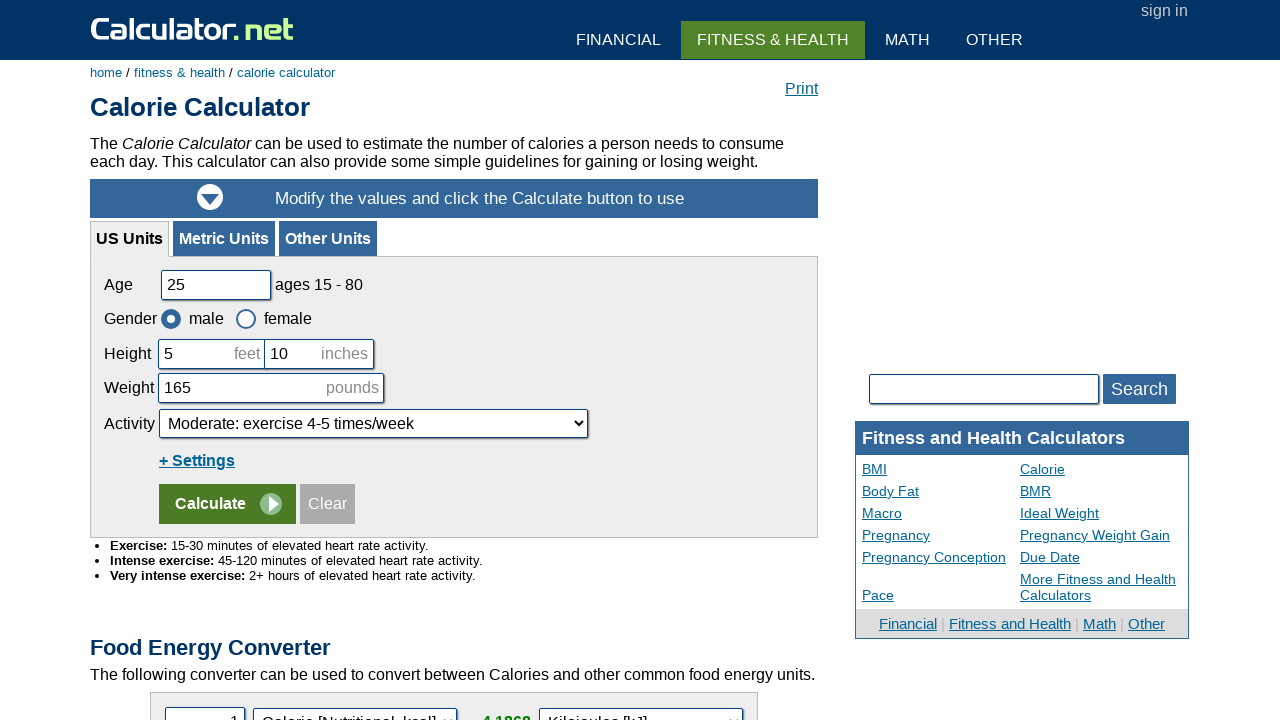

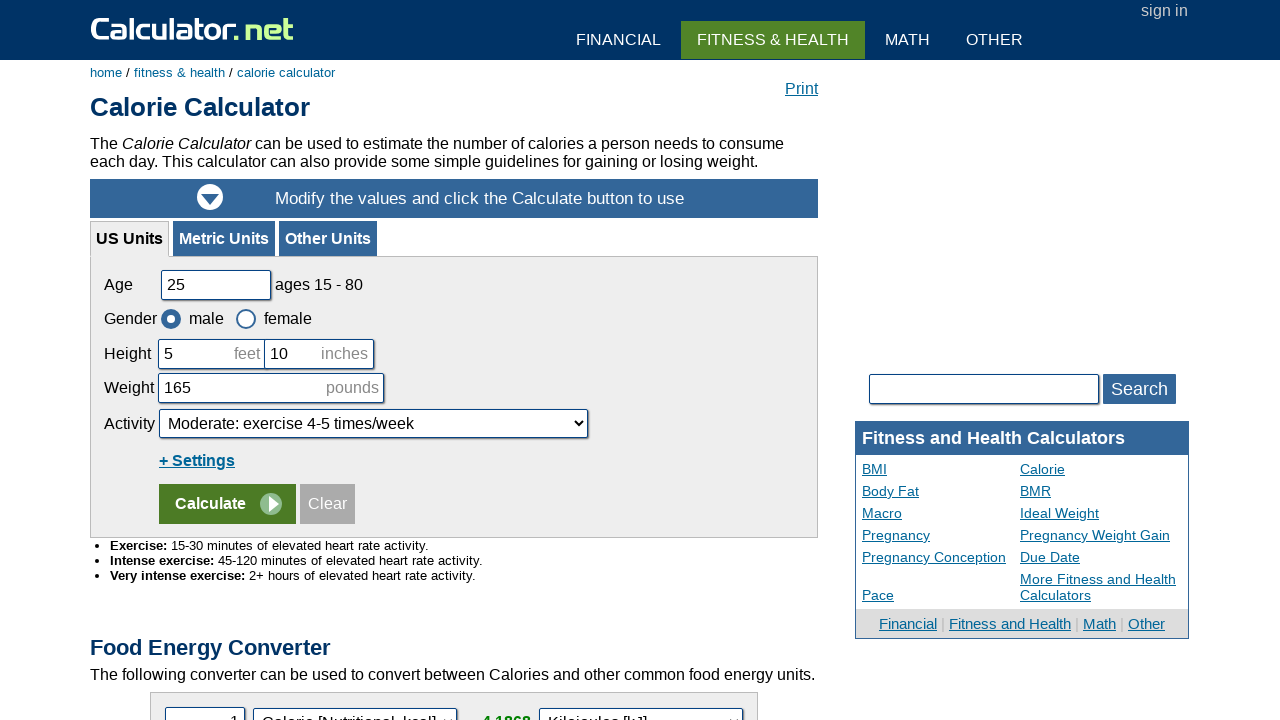